Tests that clicking Clear completed button removes completed items from the list

Starting URL: https://demo.playwright.dev/todomvc

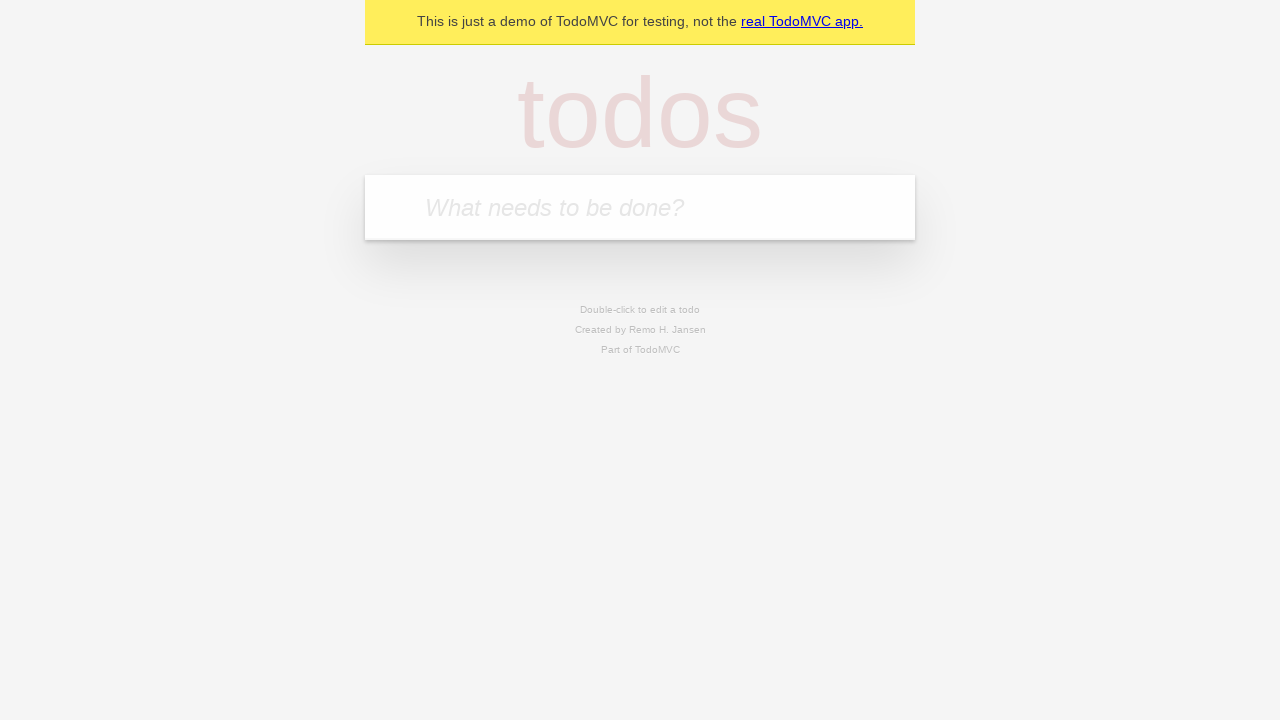

Filled todo input with 'buy some cheese' on internal:attr=[placeholder="What needs to be done?"i]
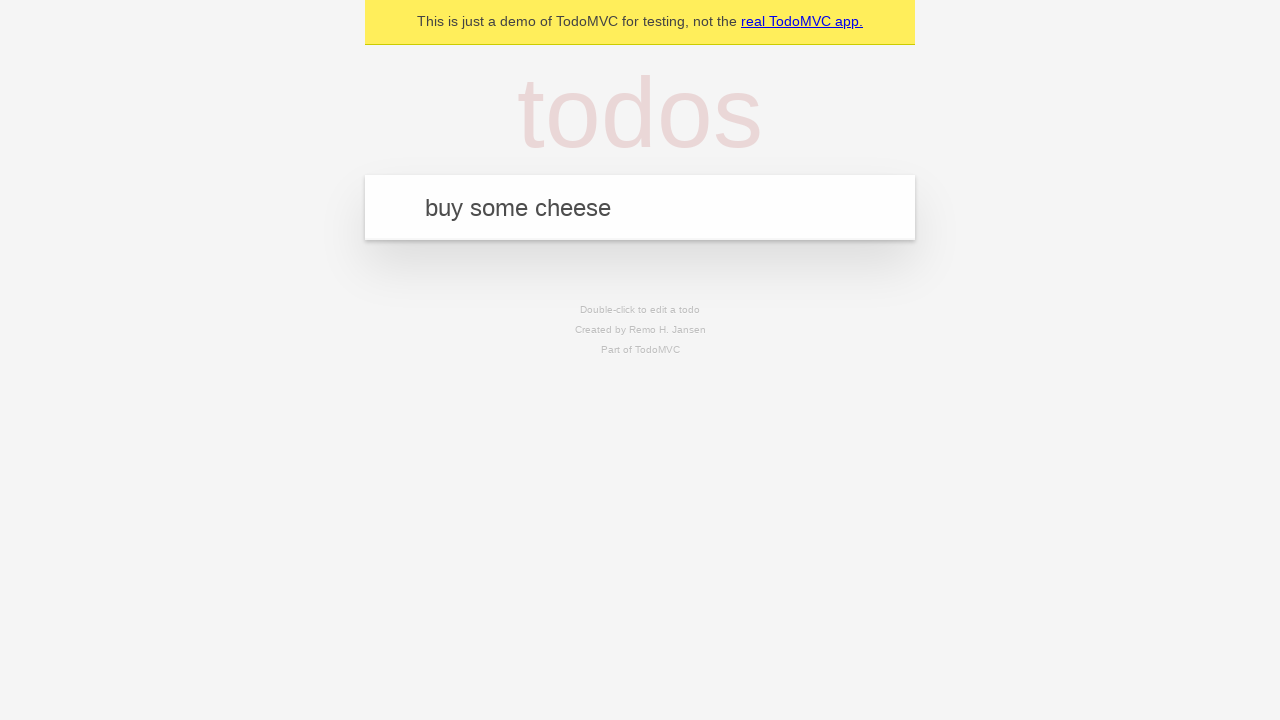

Pressed Enter to create first todo on internal:attr=[placeholder="What needs to be done?"i]
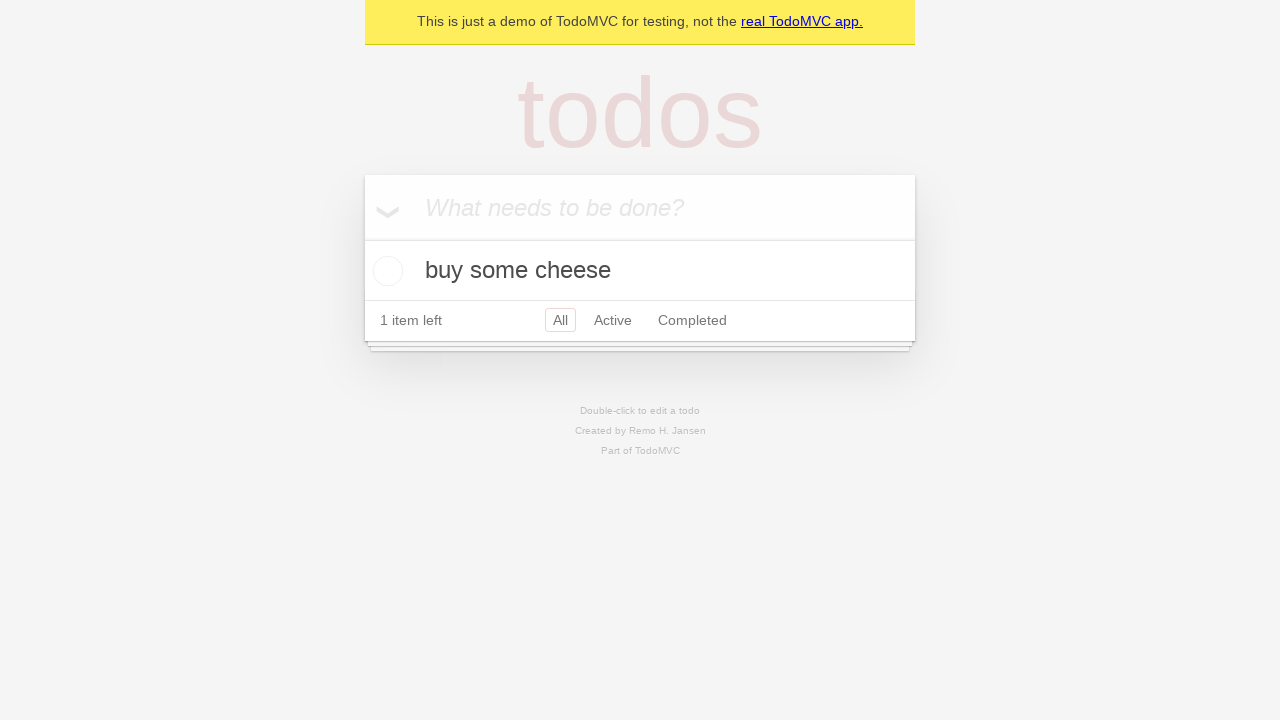

Filled todo input with 'feed the cat' on internal:attr=[placeholder="What needs to be done?"i]
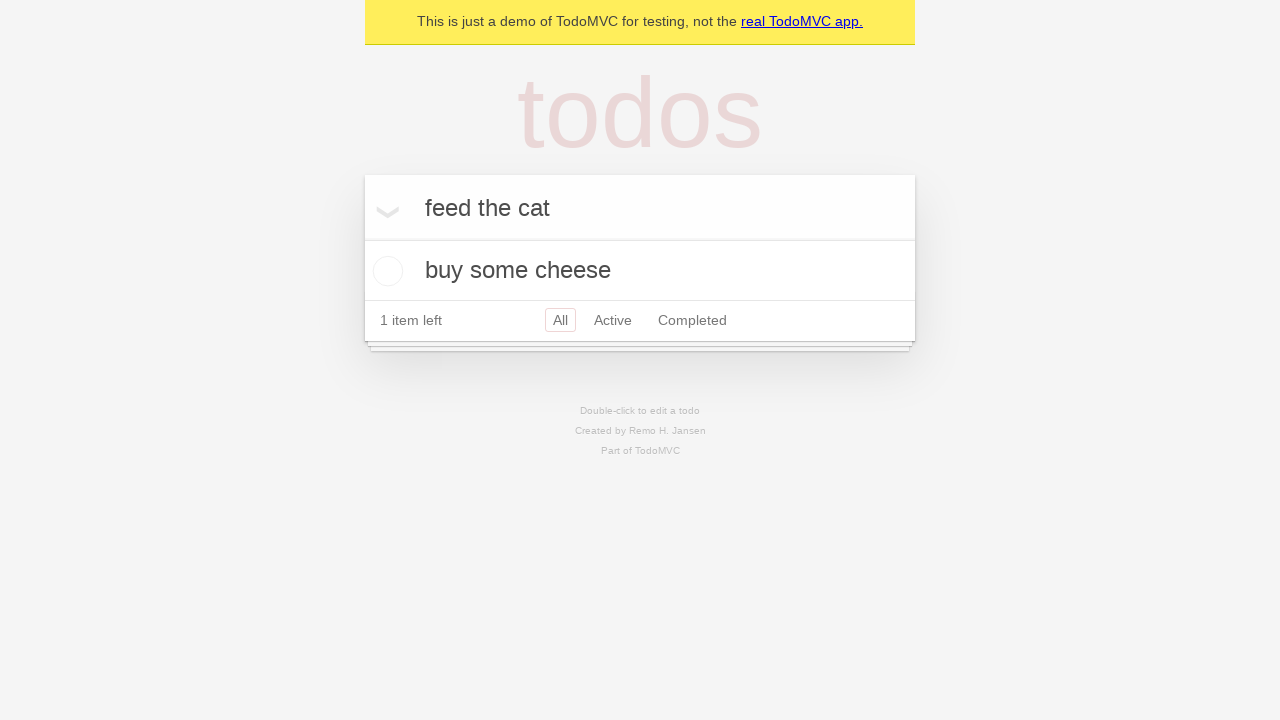

Pressed Enter to create second todo on internal:attr=[placeholder="What needs to be done?"i]
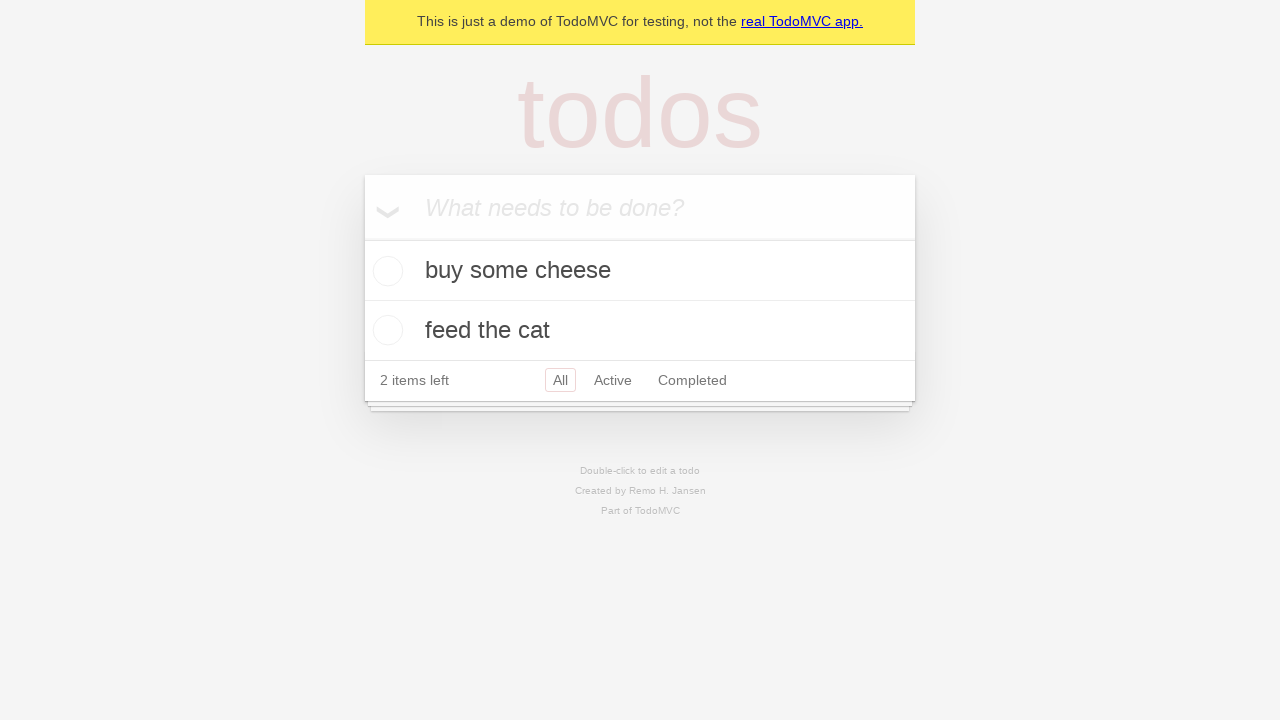

Filled todo input with 'book a doctors appointment' on internal:attr=[placeholder="What needs to be done?"i]
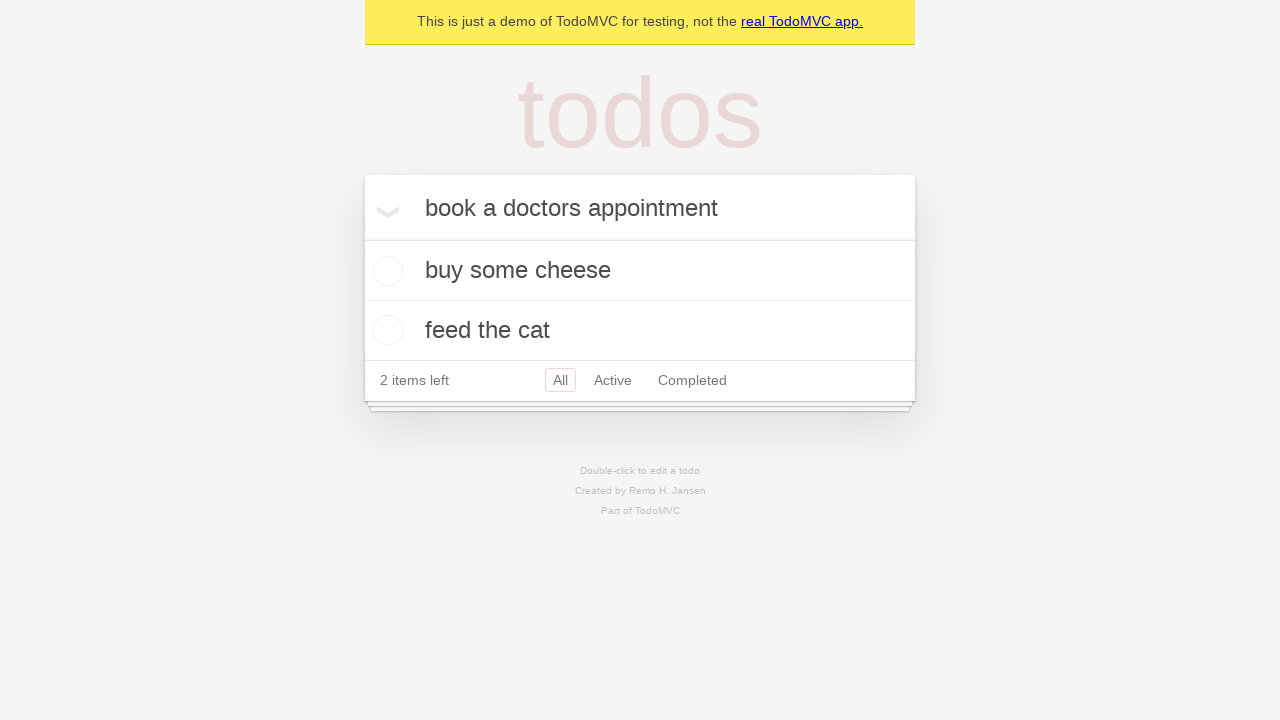

Pressed Enter to create third todo on internal:attr=[placeholder="What needs to be done?"i]
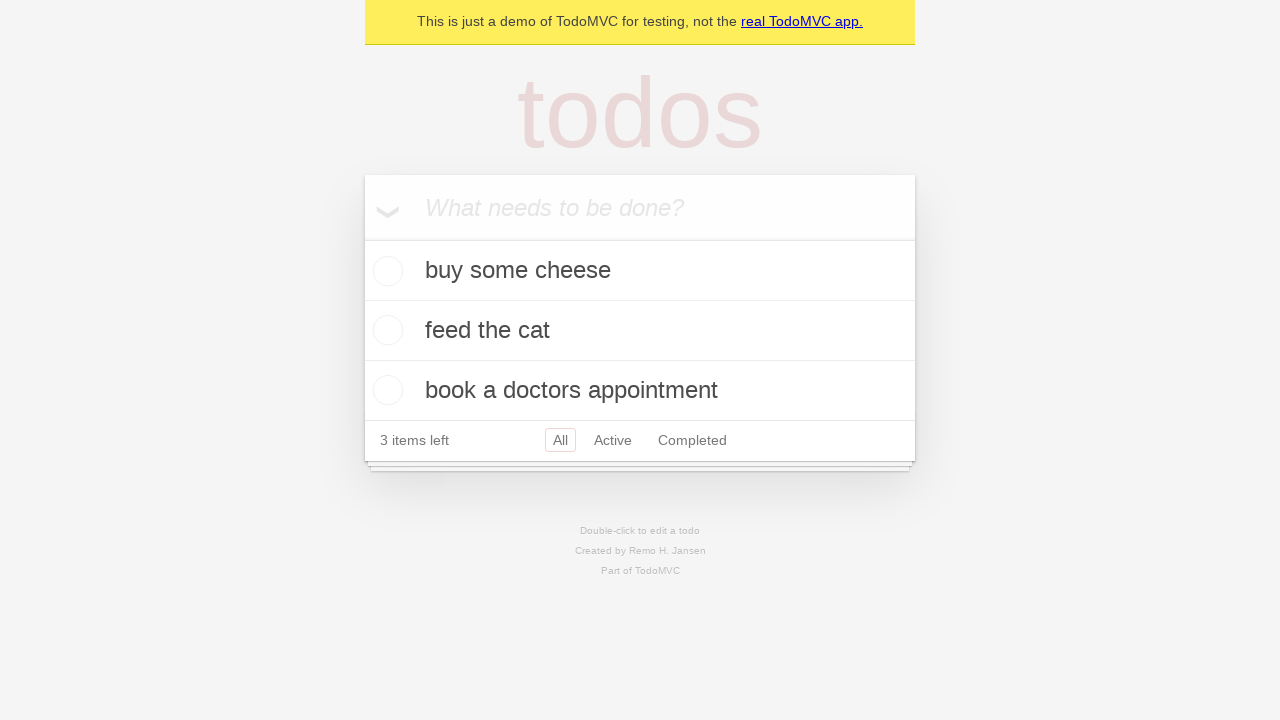

Checked the second todo item to mark it as completed at (385, 330) on internal:testid=[data-testid="todo-item"s] >> nth=1 >> internal:role=checkbox
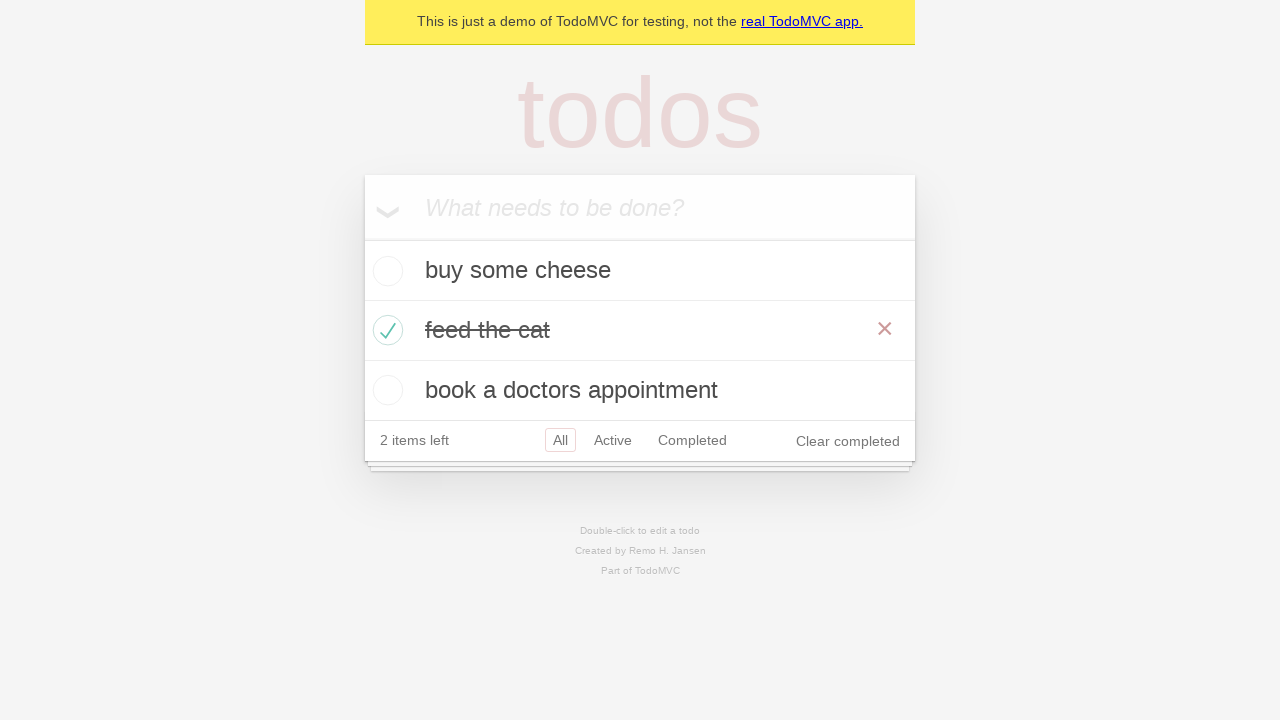

Clicked 'Clear completed' button to remove completed items at (848, 441) on internal:role=button[name="Clear completed"i]
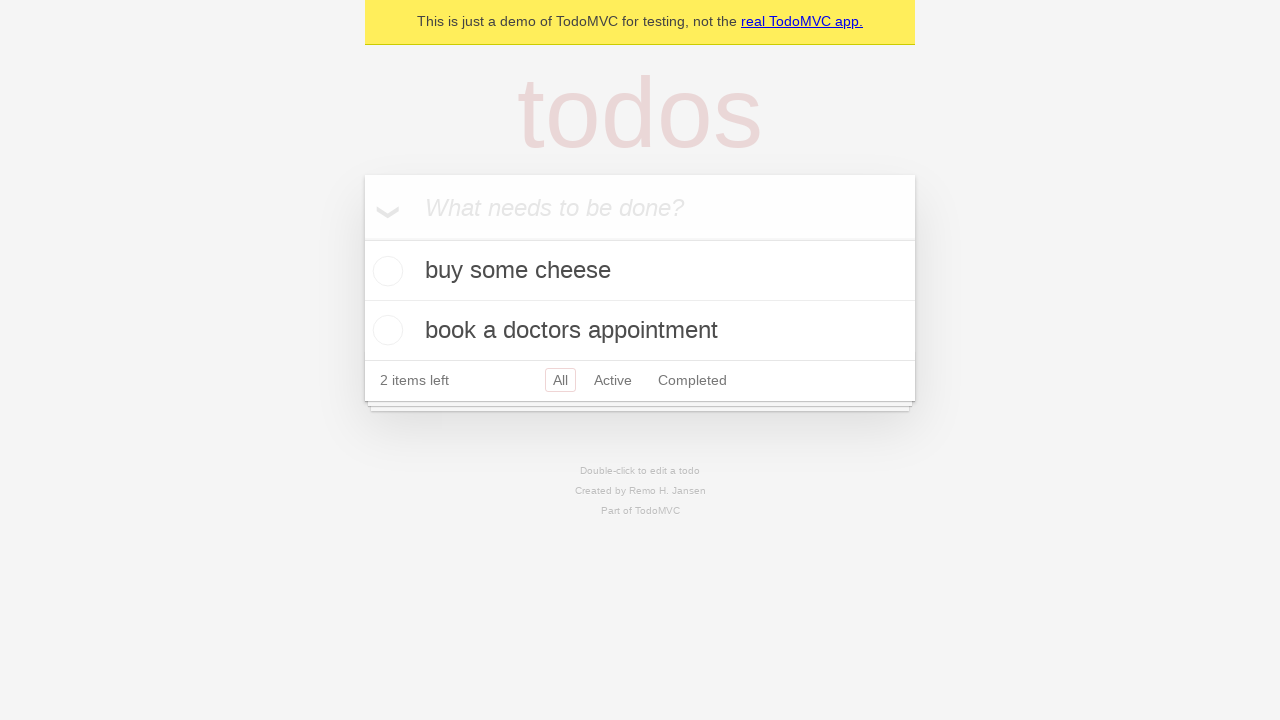

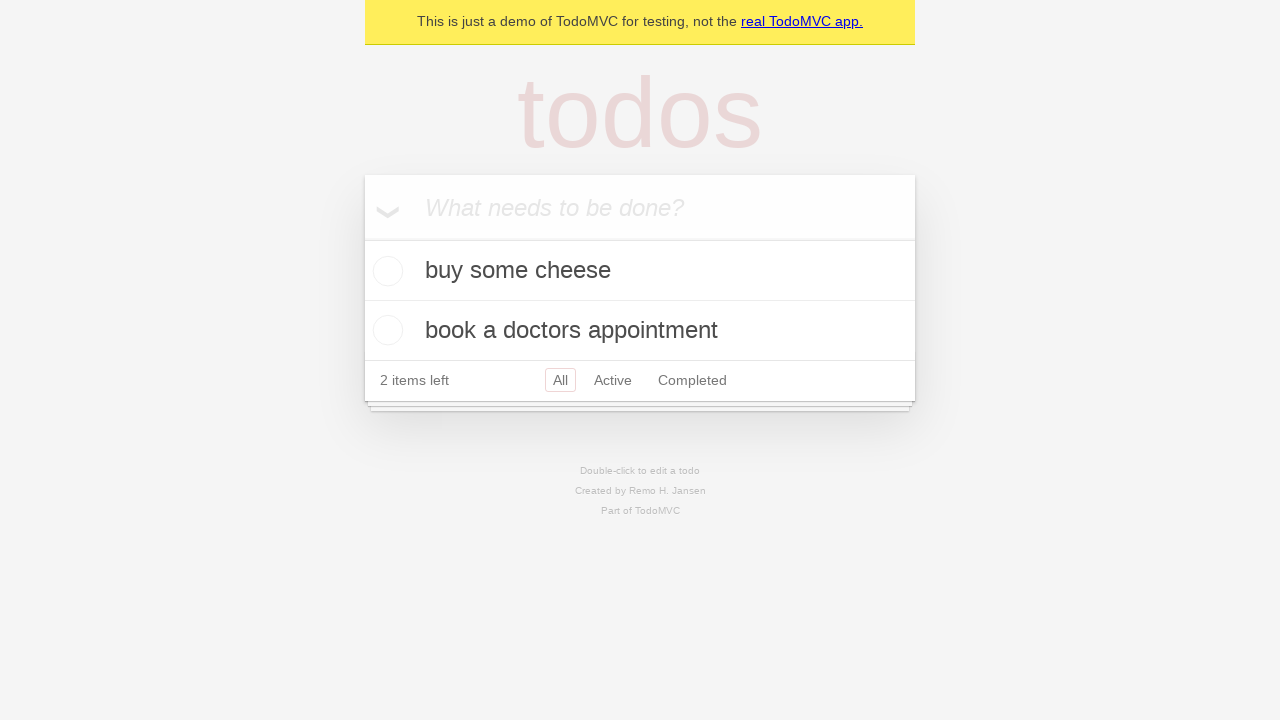